Tests news page loading and search functionality by verifying page heading, checking news cards exist, and performing a search for "OpenAI"

Starting URL: https://airoam-test-jykgxvp5o-lees-projects-460fb22d.vercel.app/news

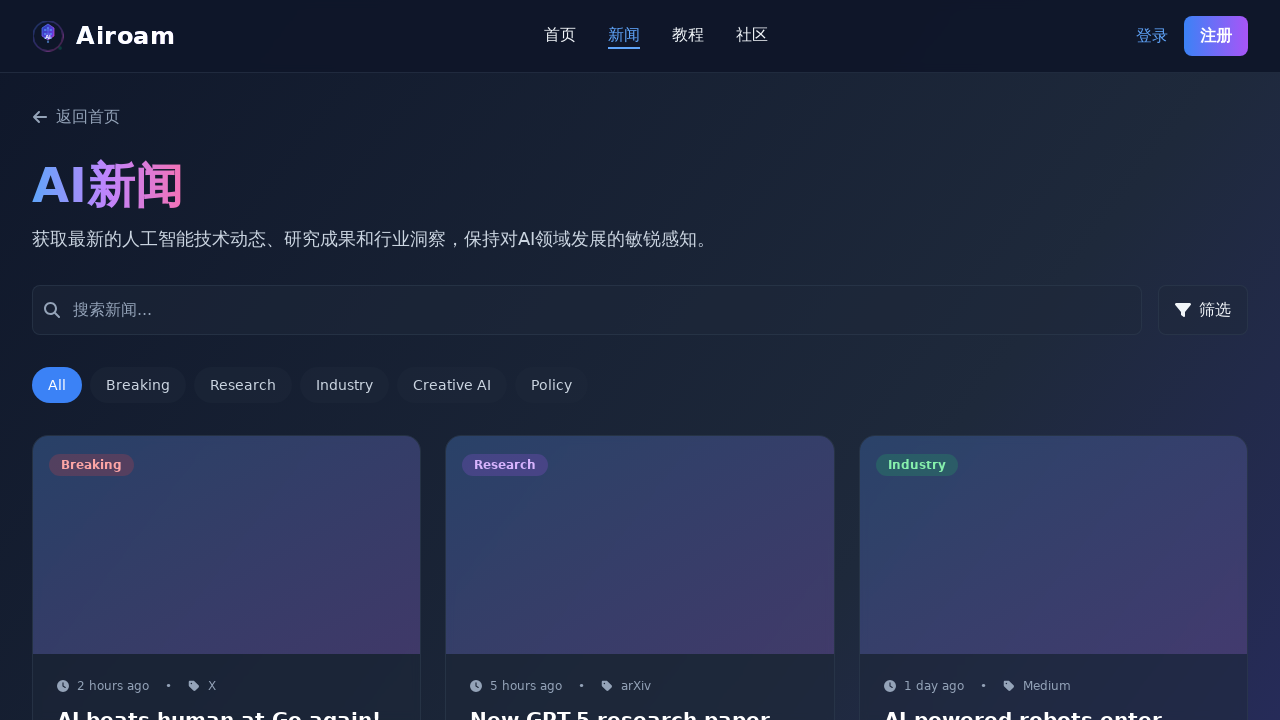

Waited for page heading (h1) to load
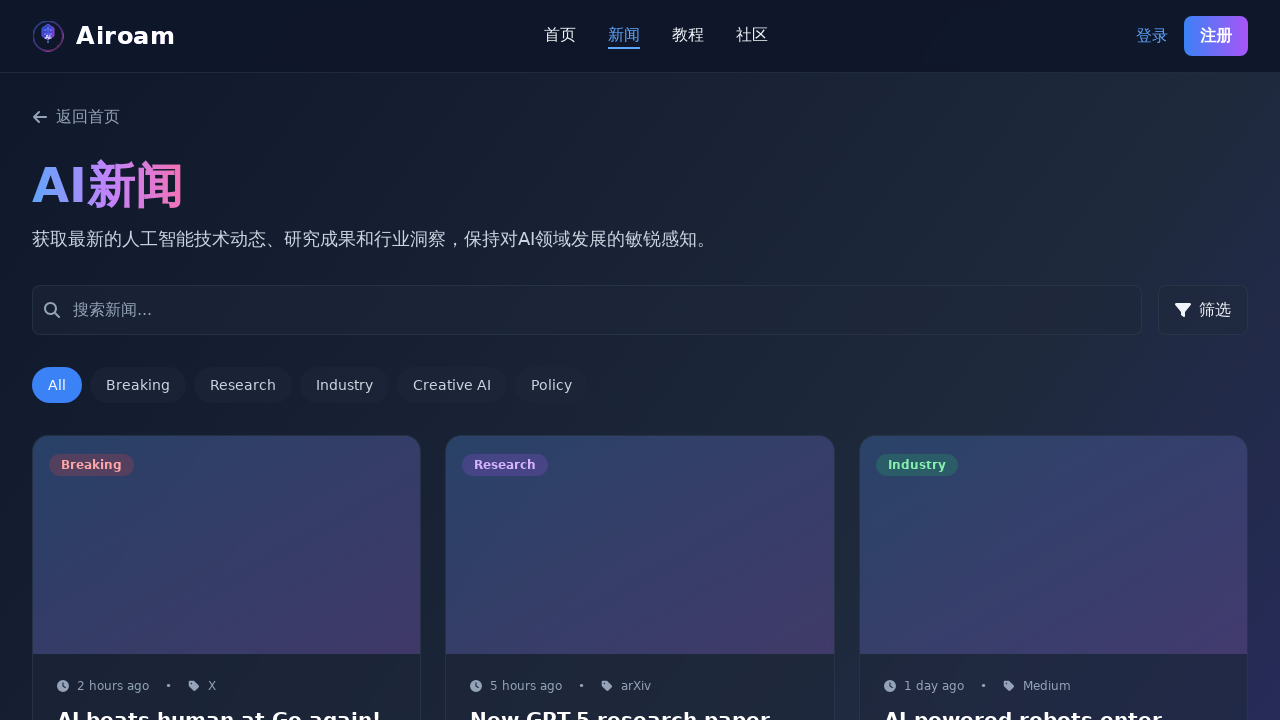

Verified page heading contains 'AI新闻'
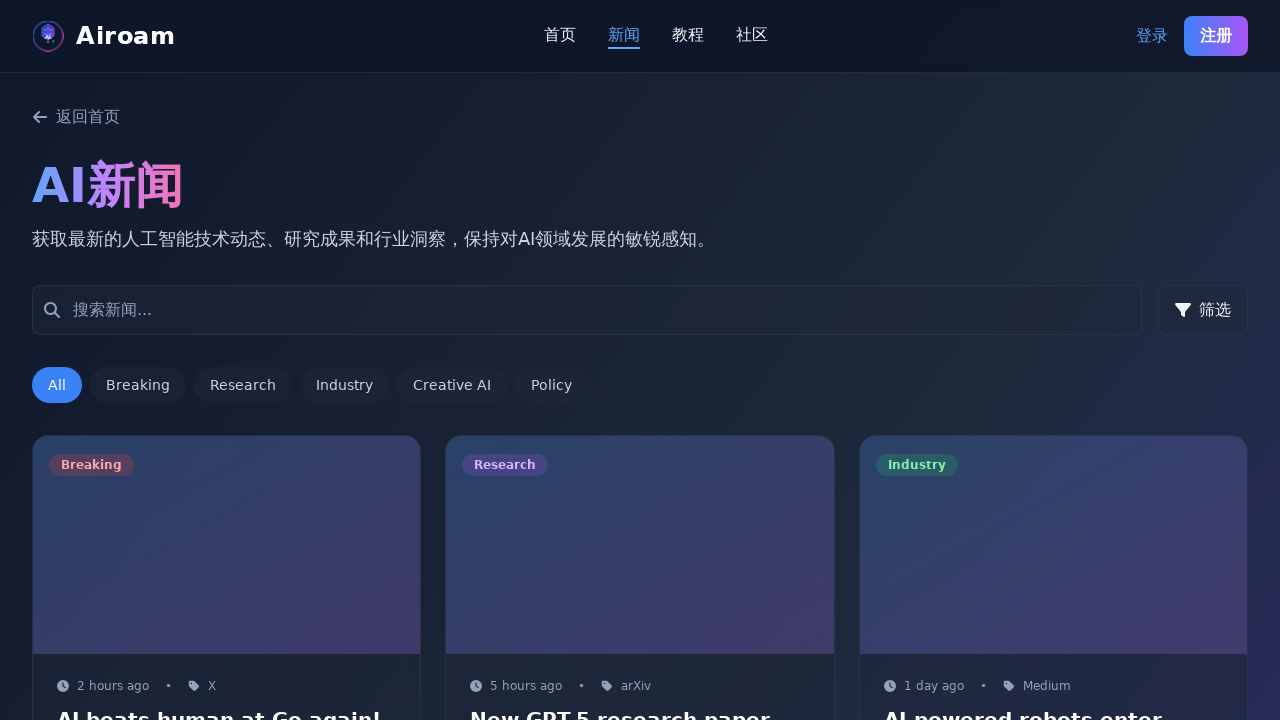

Located news cards on the page
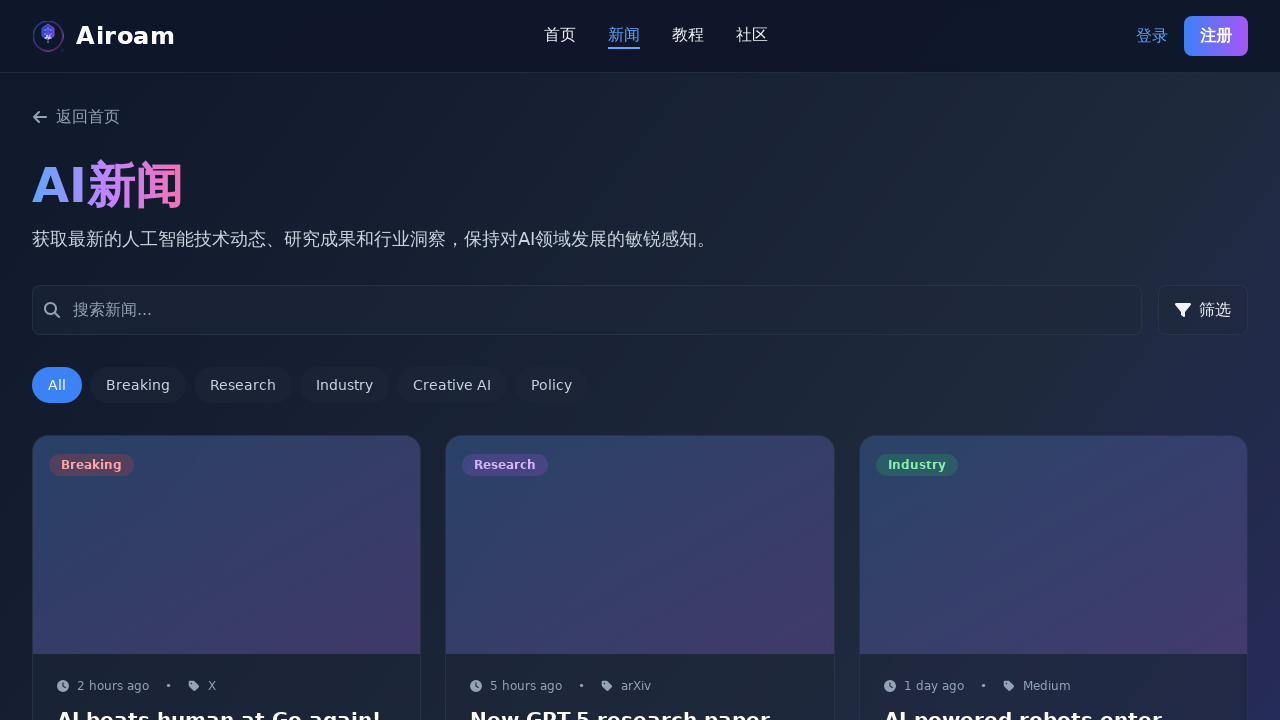

Verified at least one news card exists
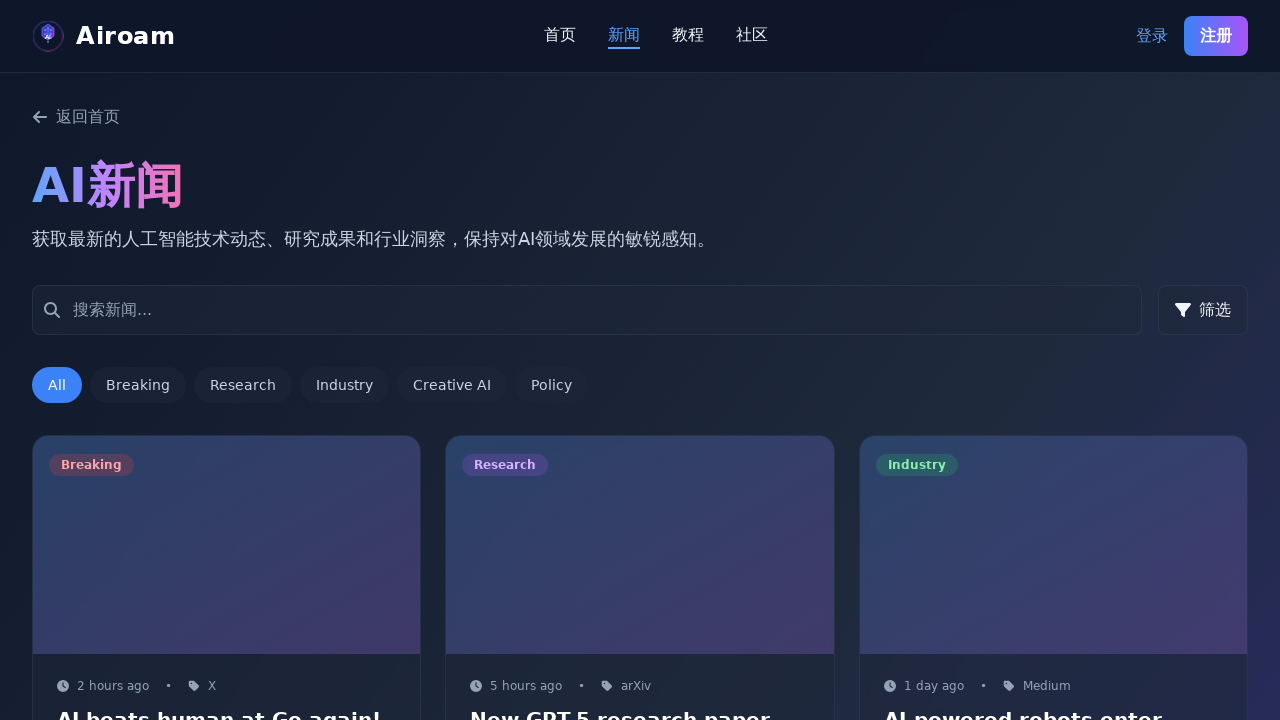

Located search input field
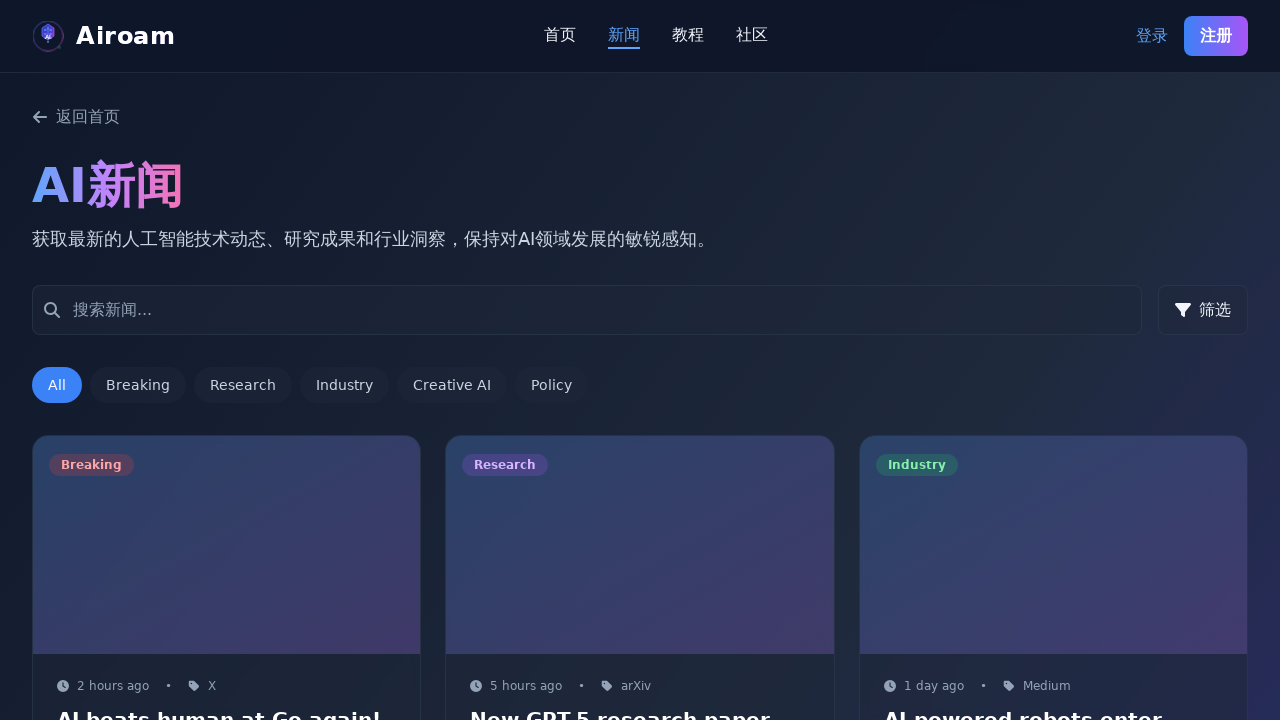

Waited for search input field to become visible
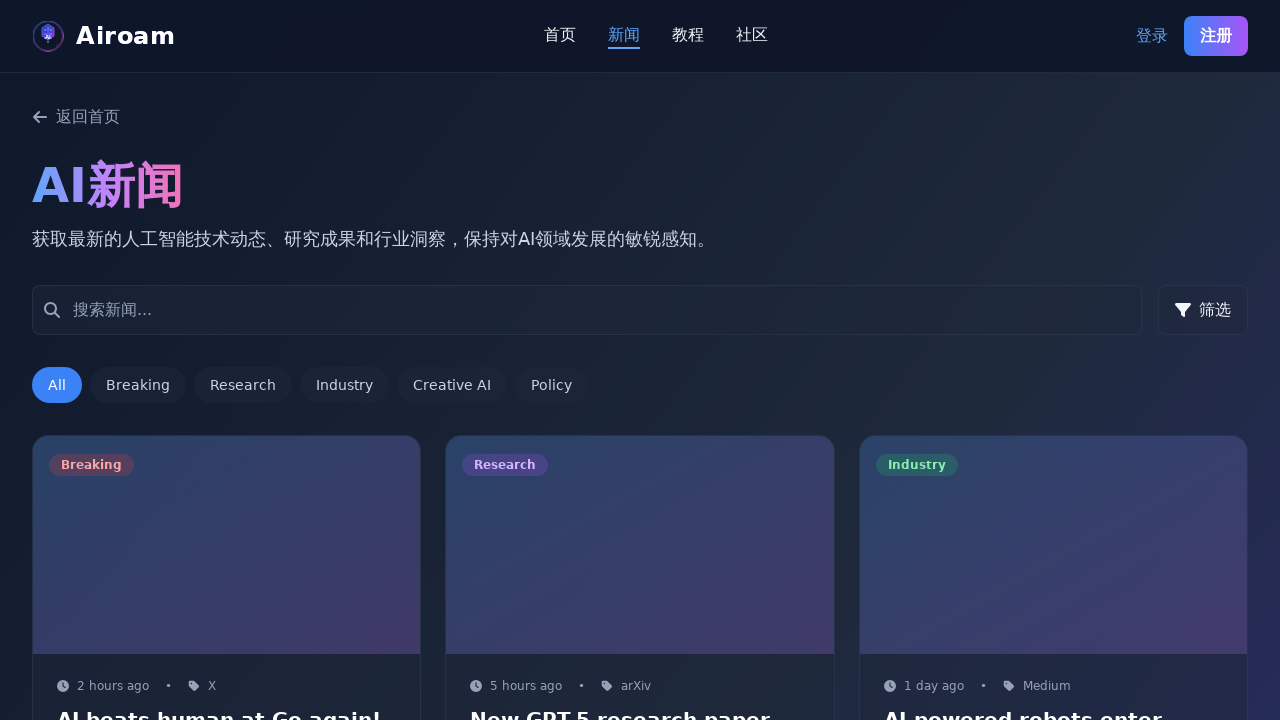

Filled search field with 'OpenAI' on input[placeholder="搜索新闻..."]
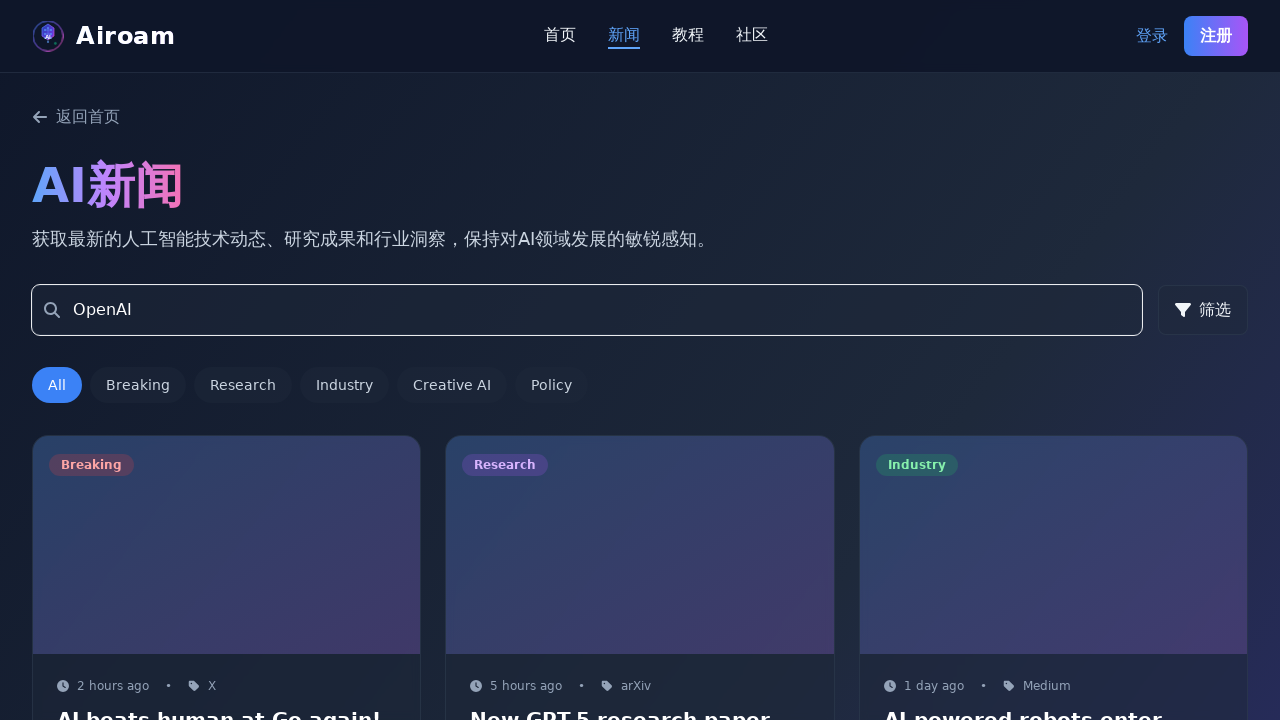

Waited for search results to refresh
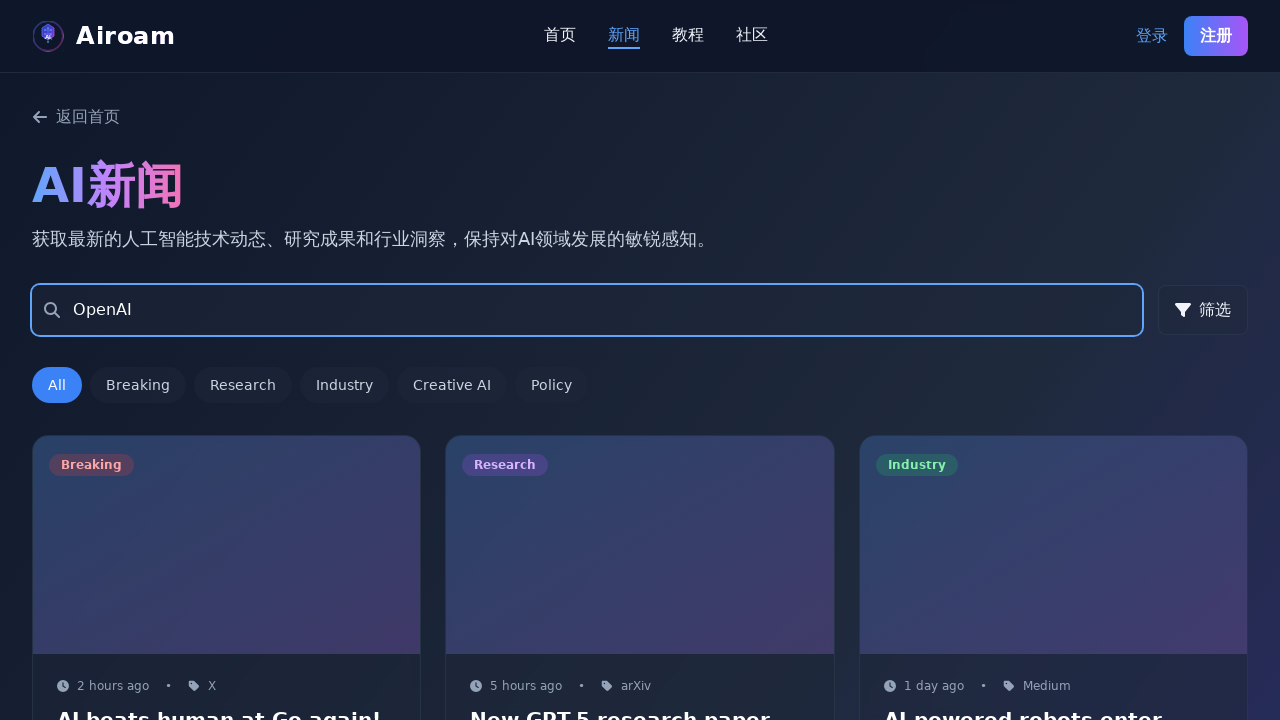

Retrieved all news card text contents
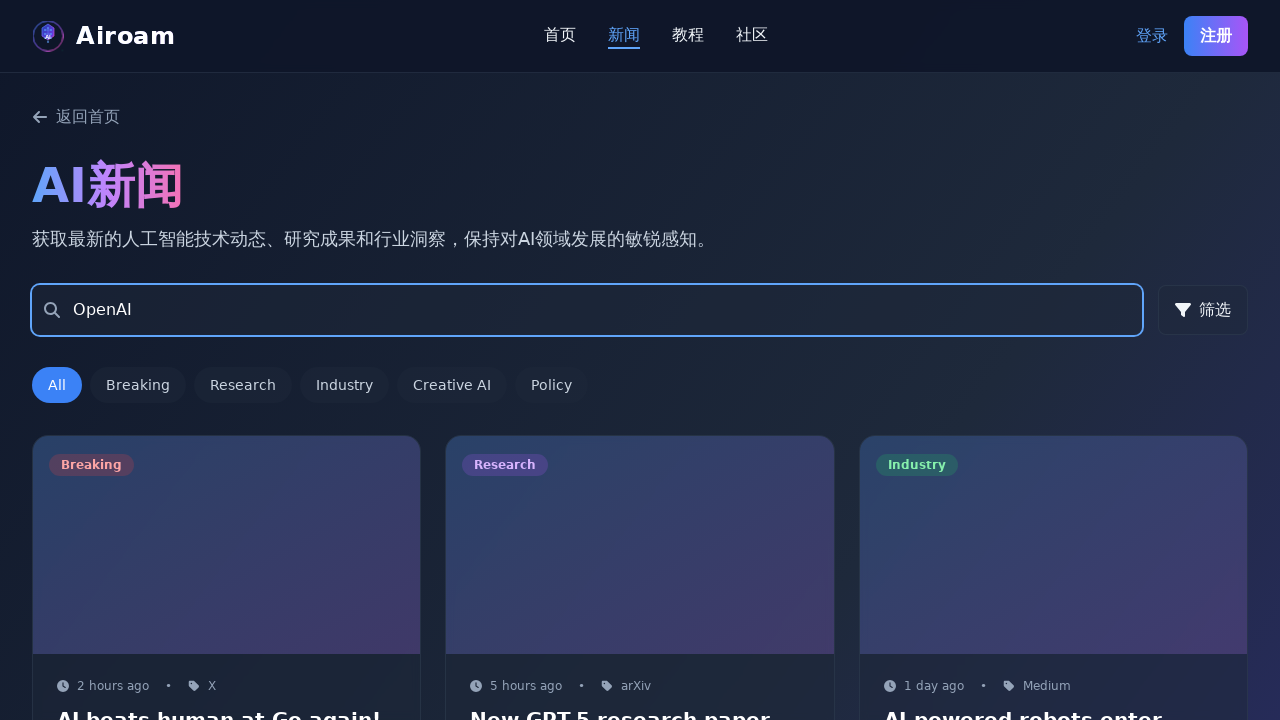

Verified search results contain 'OpenAI' keyword
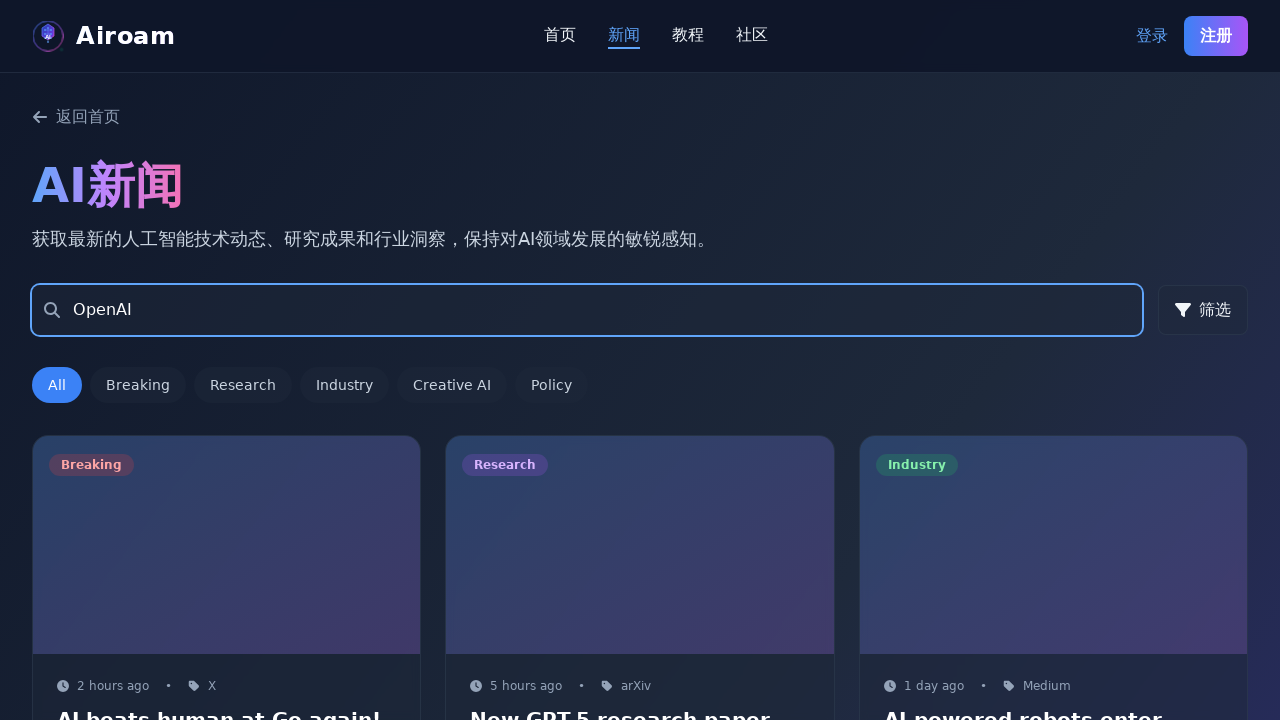

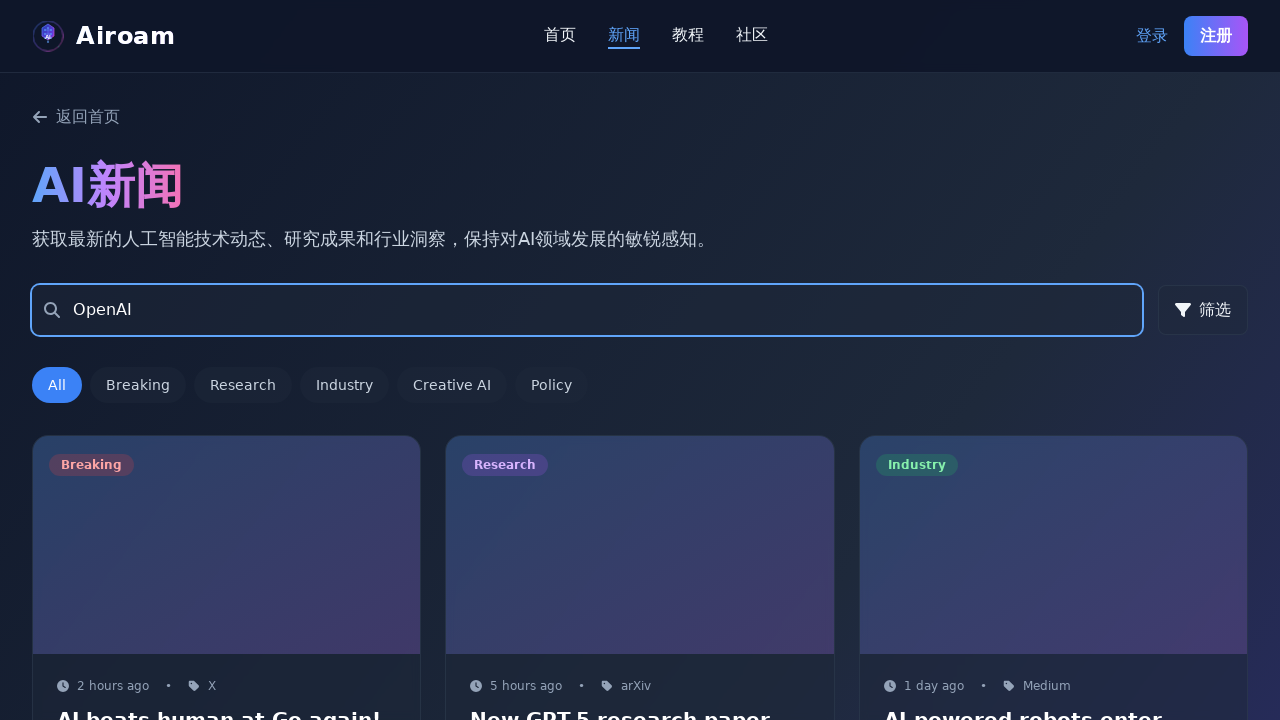